Tests window handling functionality by navigating to a page that opens a new window, switching between parent and child windows, and verifying content in each window

Starting URL: https://the-internet.herokuapp.com/

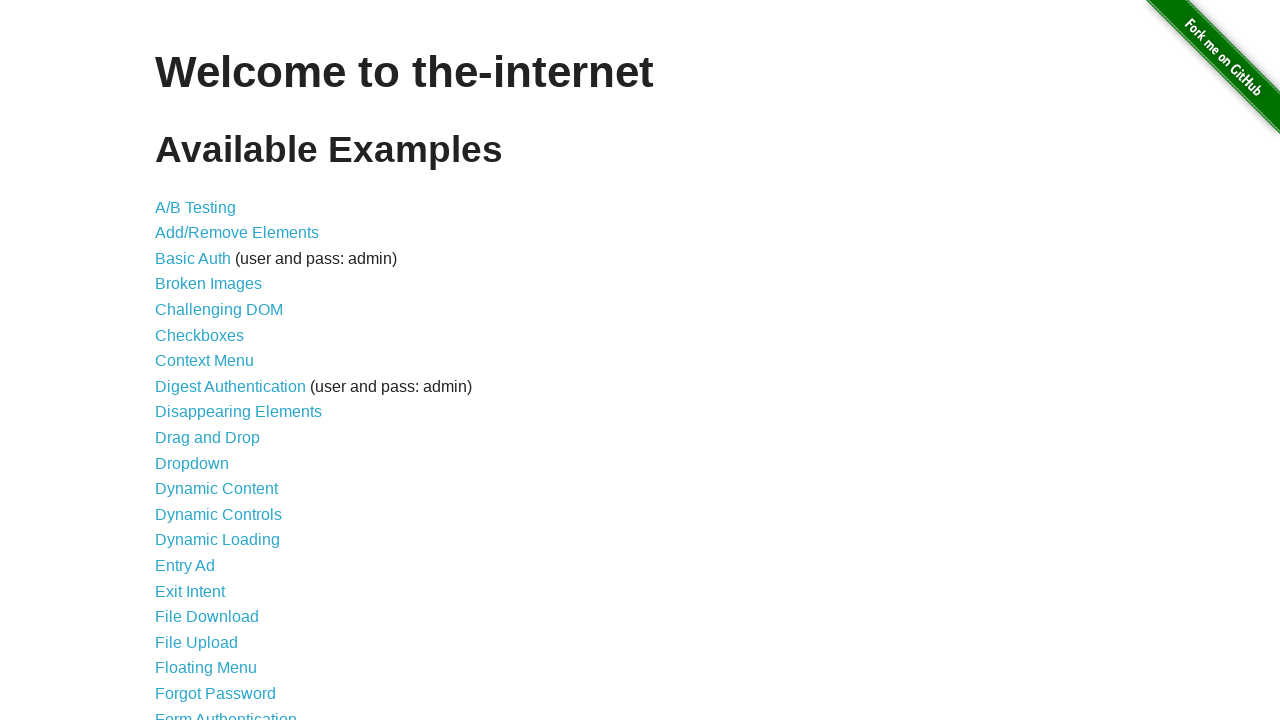

Clicked on 'Multiple Windows' link at (218, 369) on a:text('Multiple Windows')
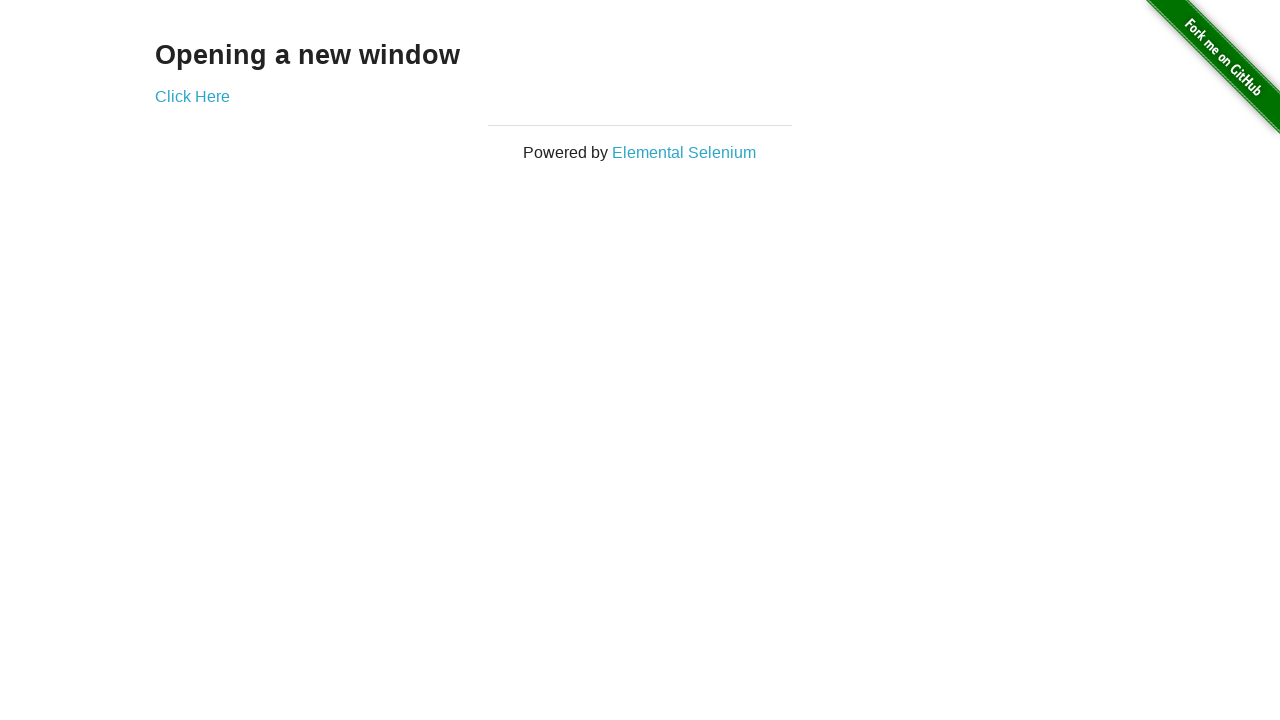

Clicked 'Click Here' link to open new window at (192, 96) on a:text('Click Here')
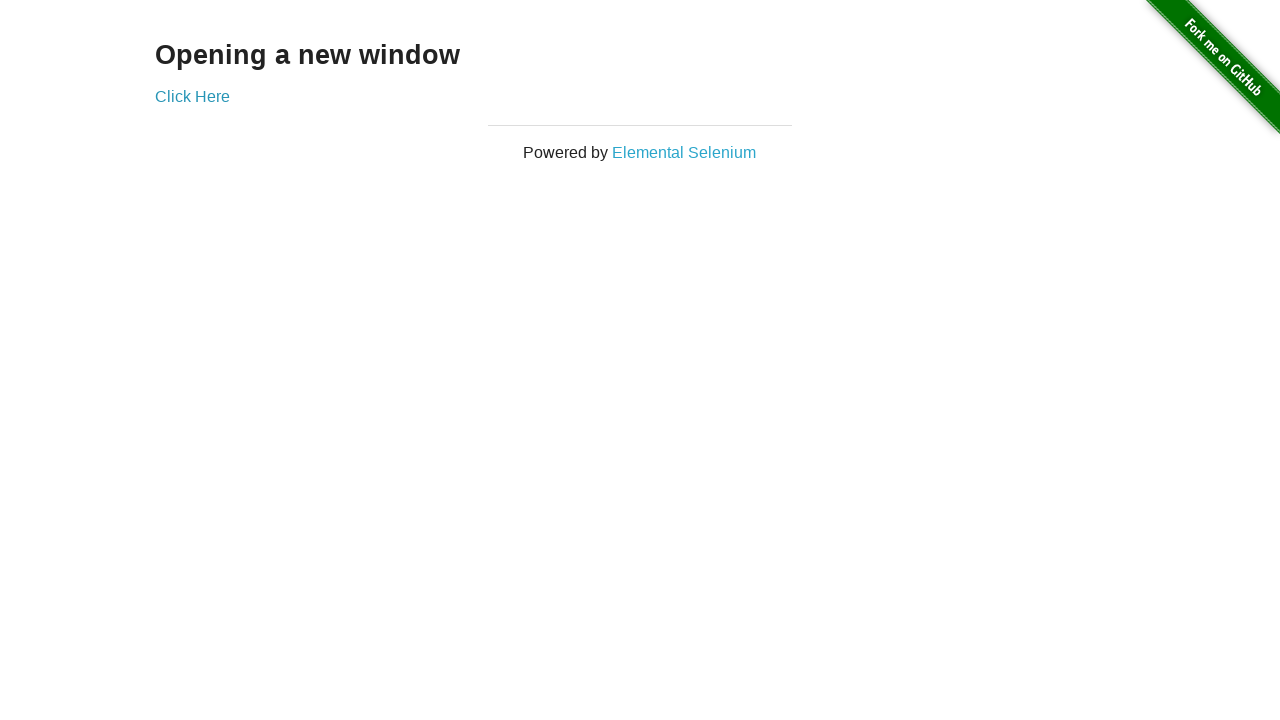

New window opened and captured
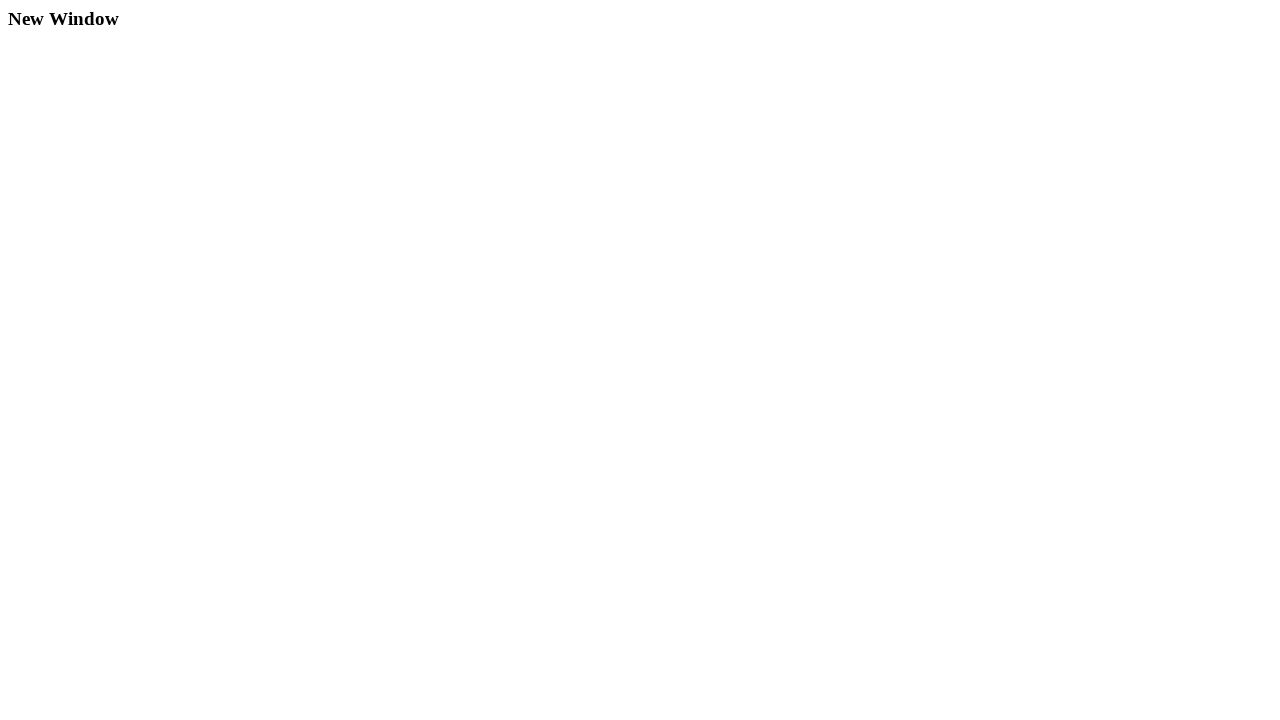

Retrieved text from new window: 'New Window'
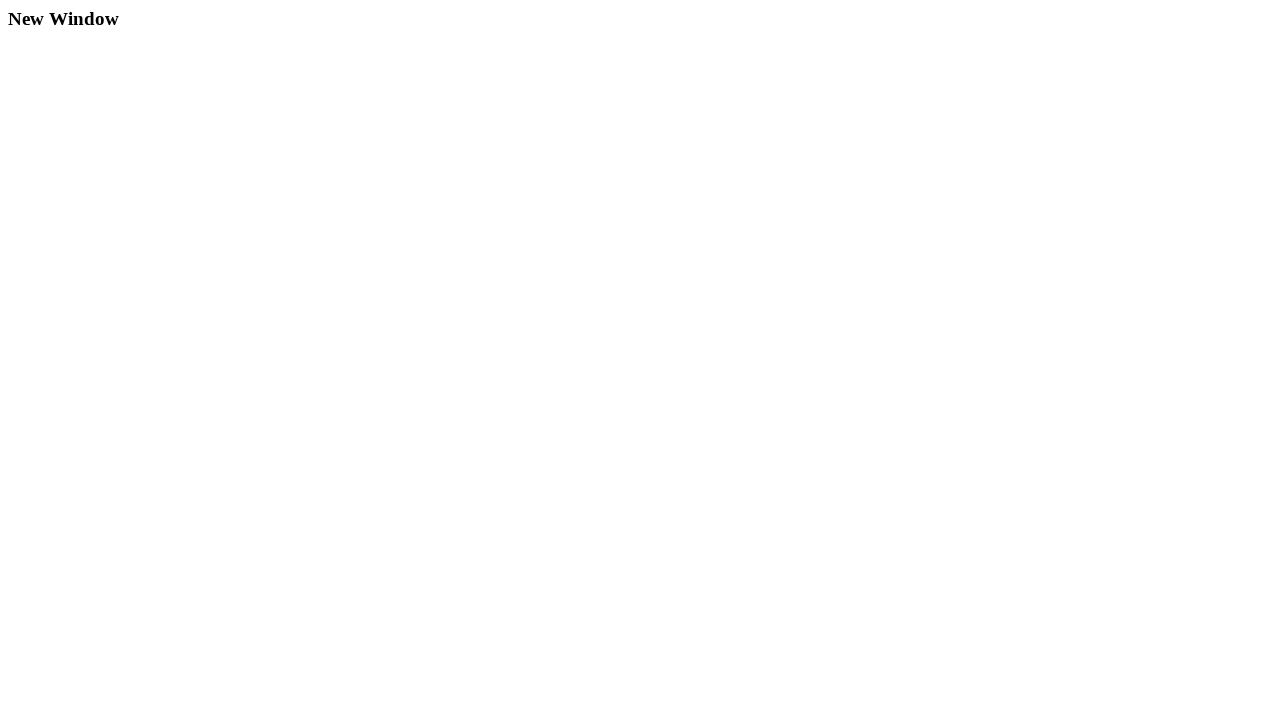

Retrieved text from original window: 'Opening a new window'
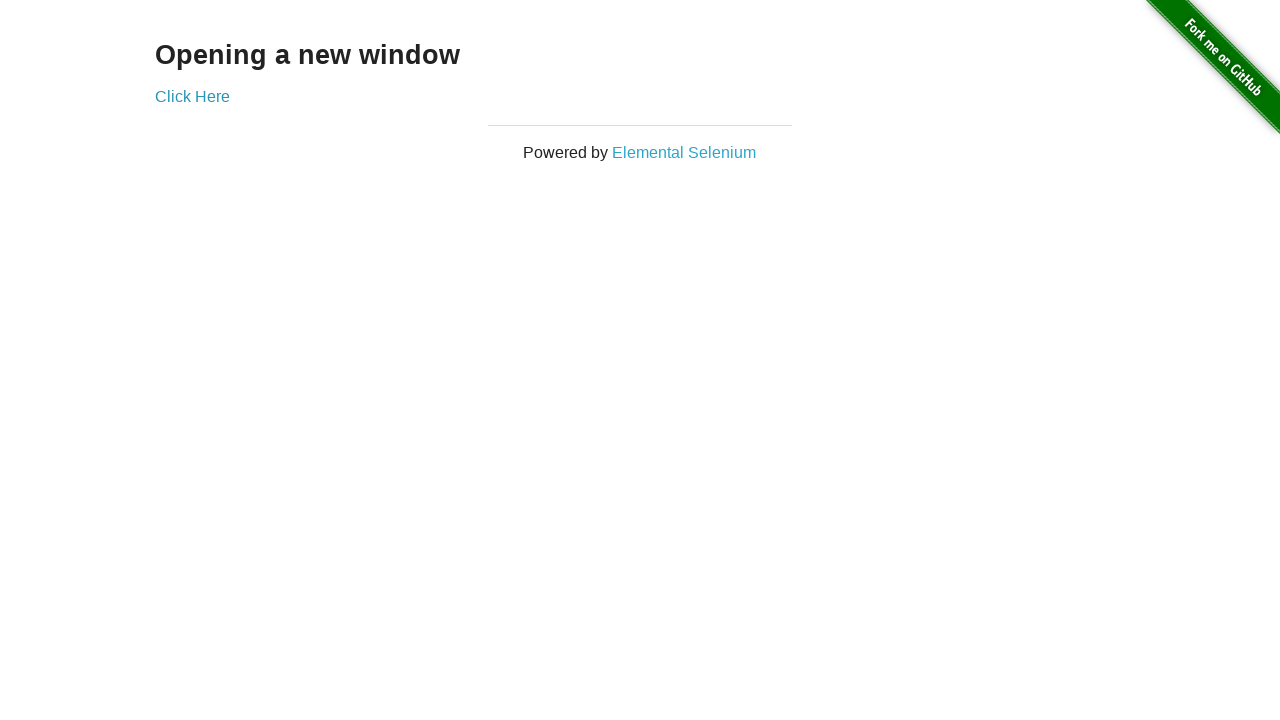

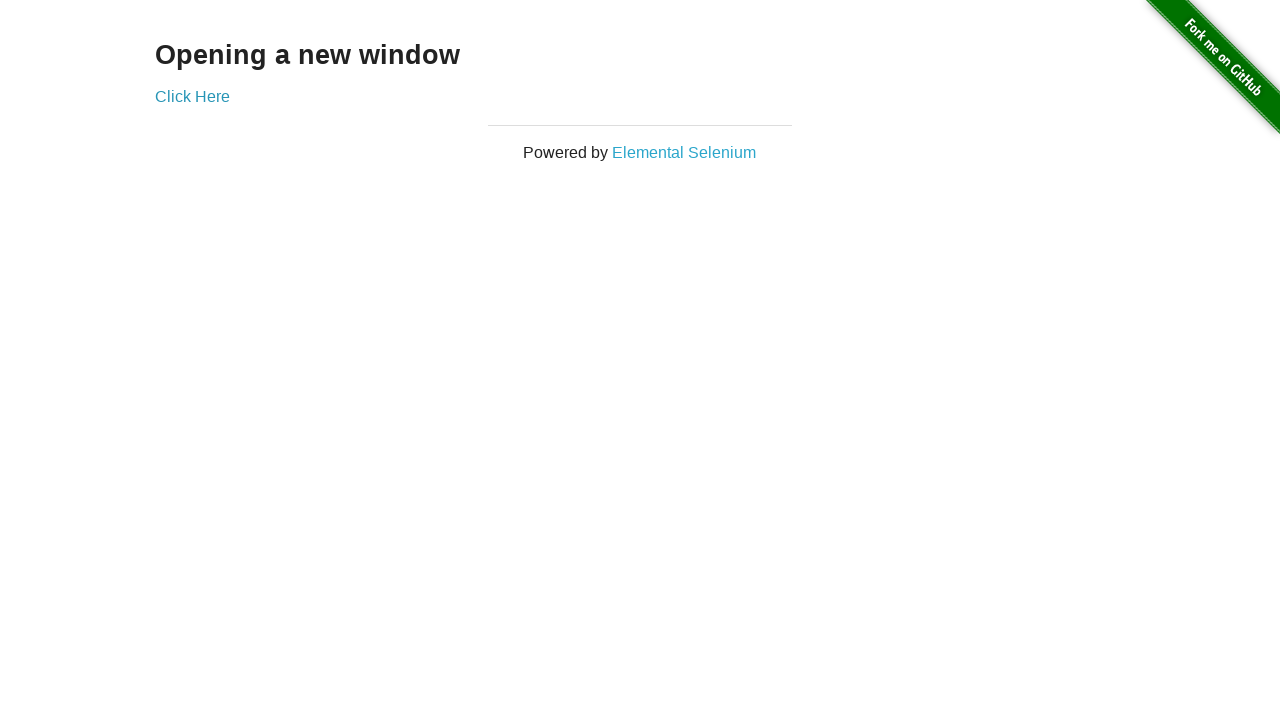